Searches for products containing "ca", adds Cashews to cart, and proceeds to checkout

Starting URL: https://rahulshettyacademy.com/seleniumPractise/#/

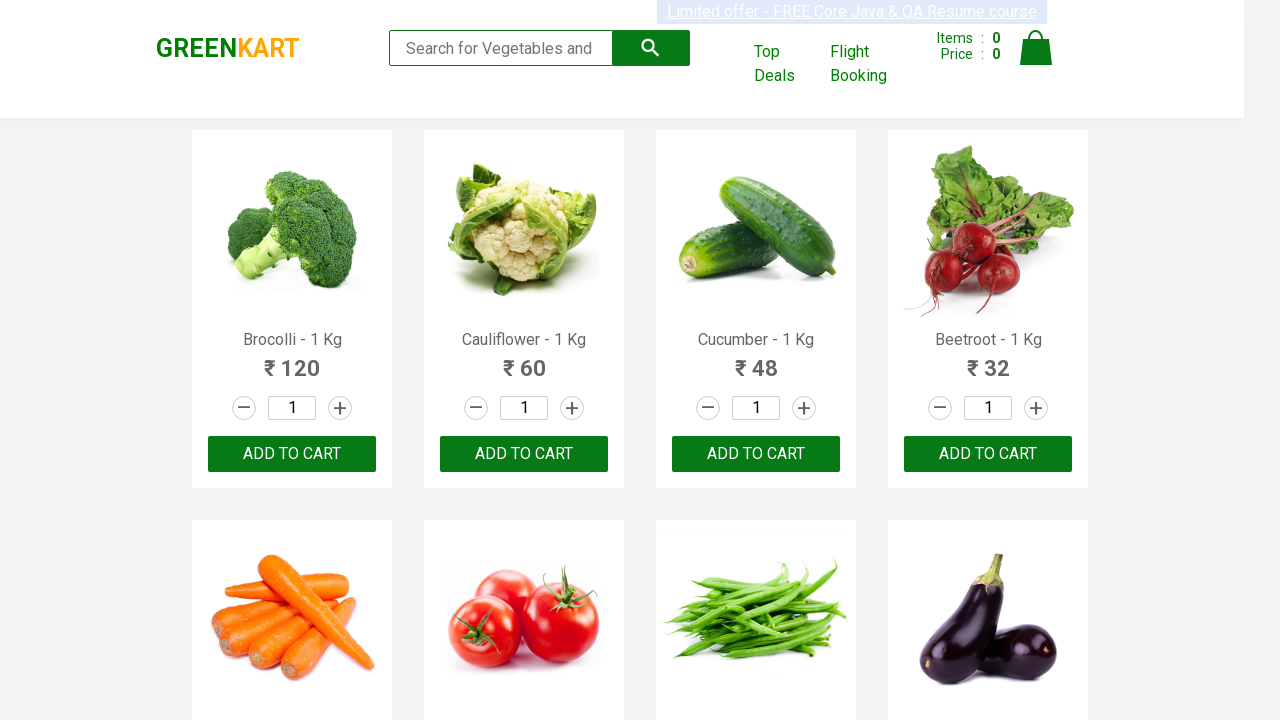

Filled search field with 'ca' on input.search-keyword
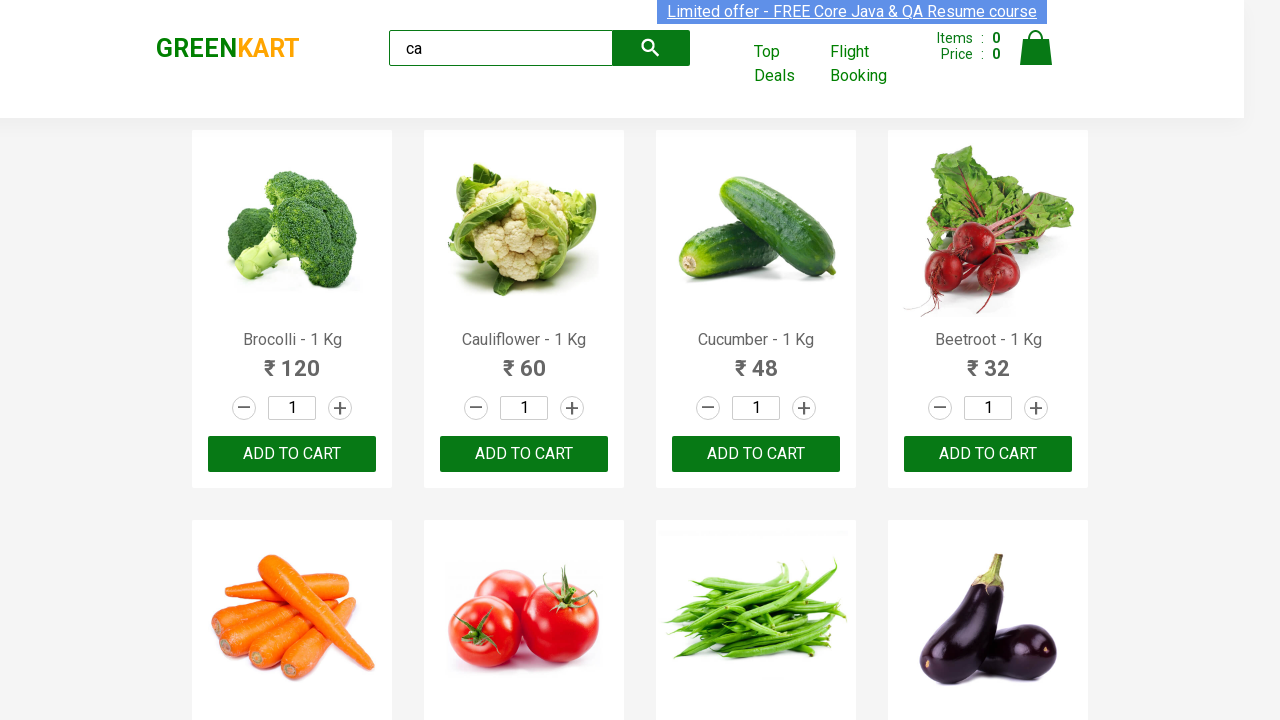

Waited 1 second for search results to load
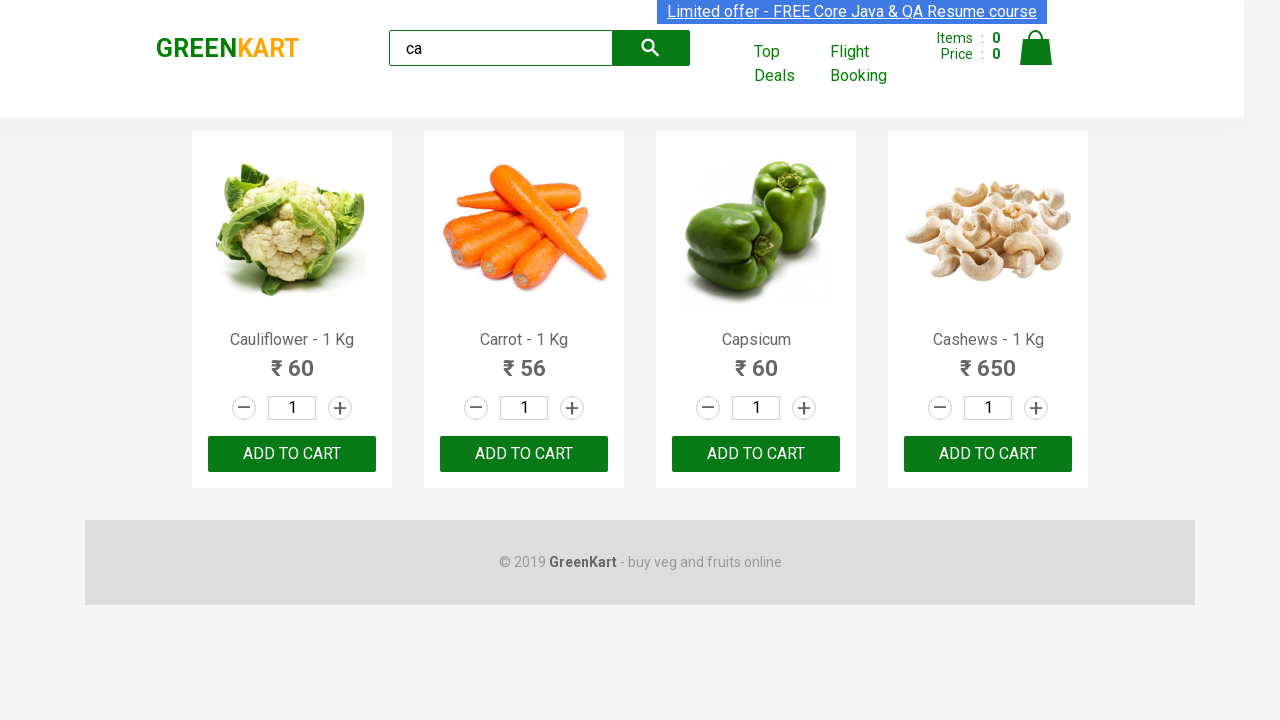

Found and clicked 'Add to Cart' button for Cashews product at (988, 454) on .products .product >> nth=3 >> button
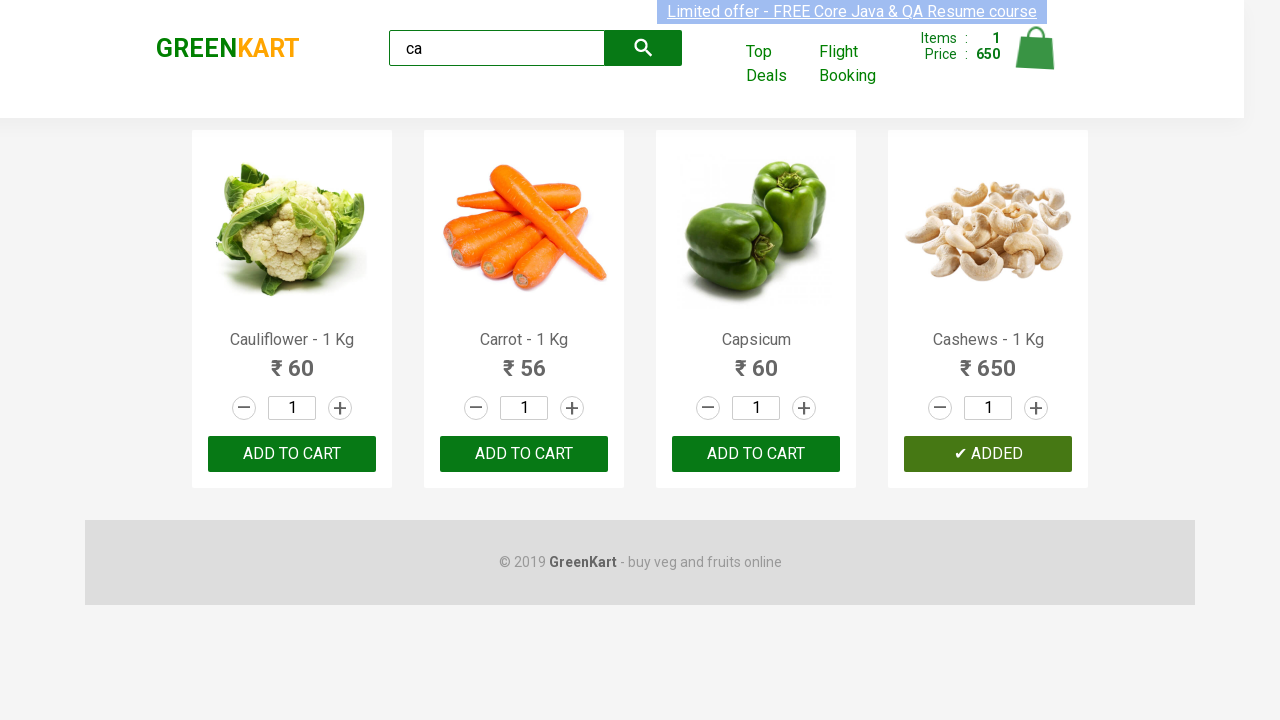

Clicked cart icon to view shopping cart at (1036, 59) on a.cart-icon
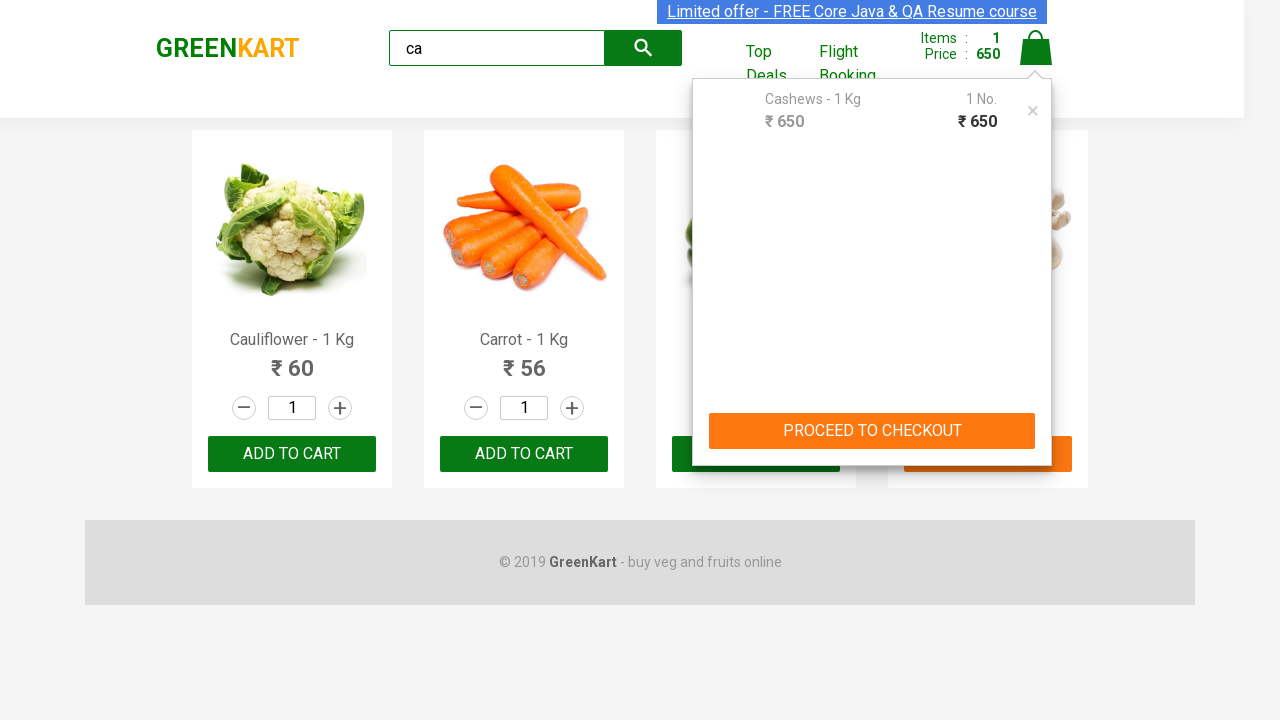

Cart preview loaded
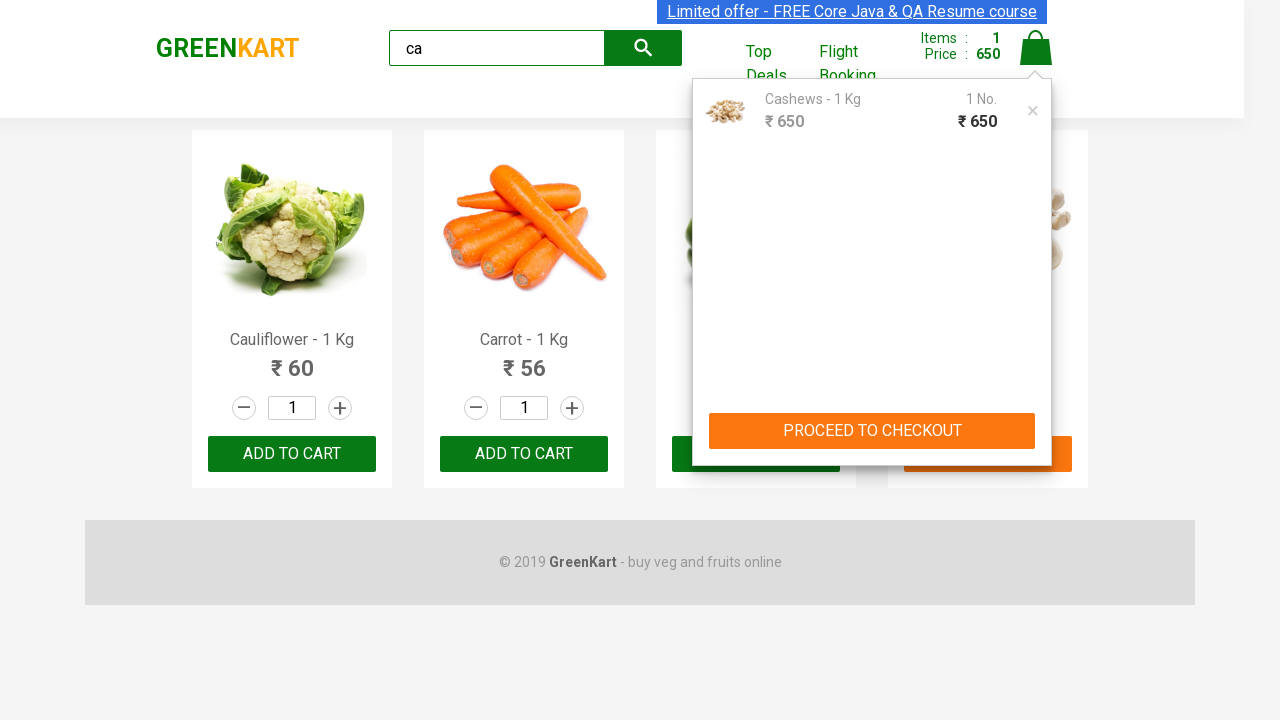

Clicked 'PROCEED TO CHECKOUT' button at (872, 431) on text=PROCEED TO CHECKOUT
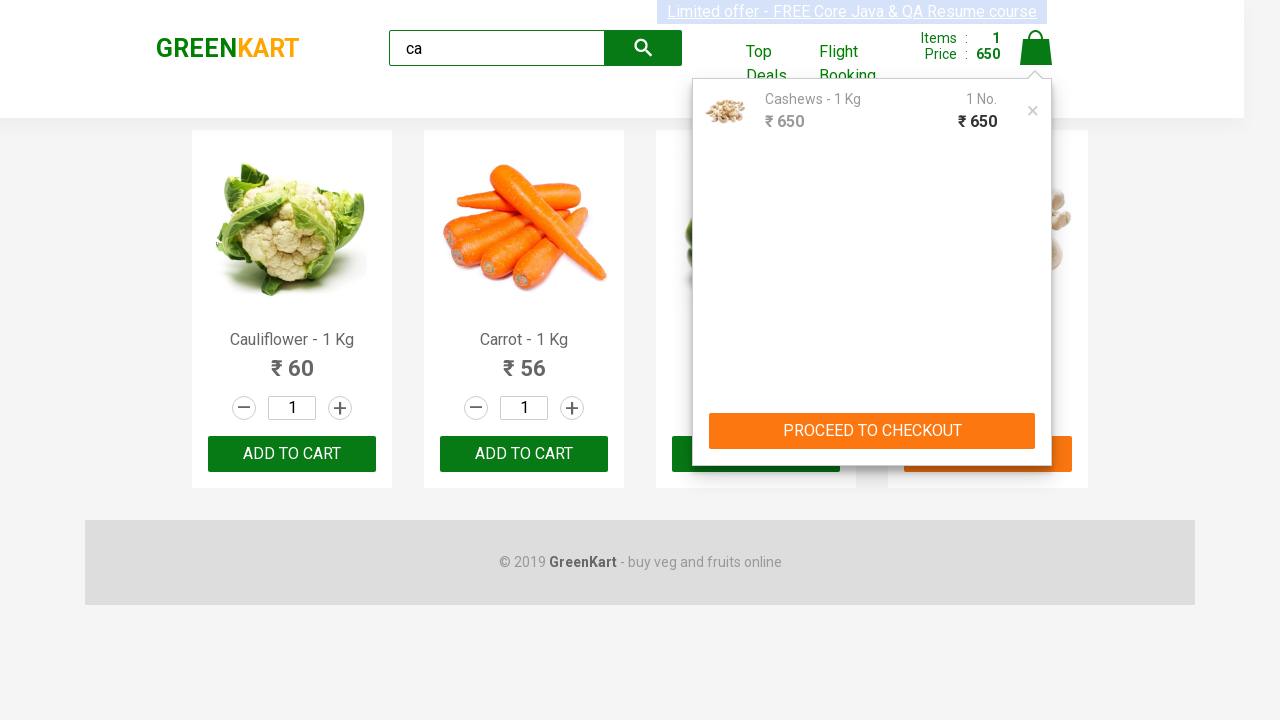

Clicked 'Place Order' button to complete checkout at (1036, 420) on button:has-text("Place Order")
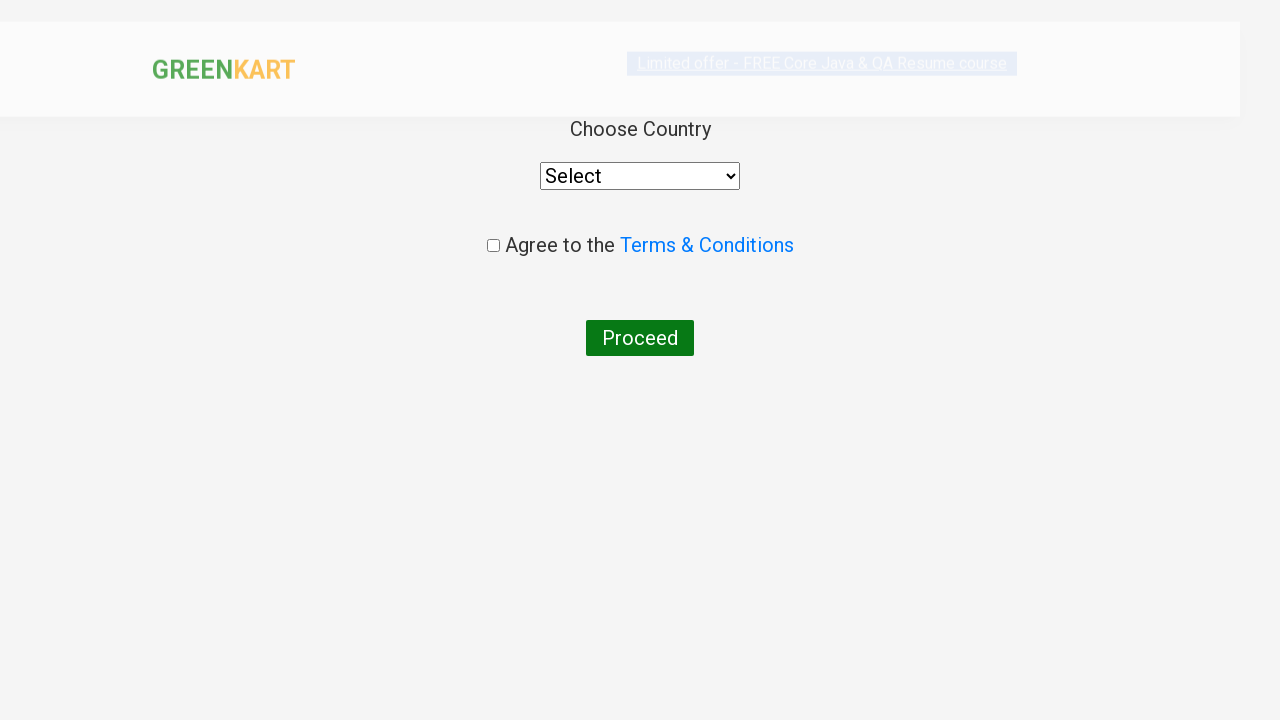

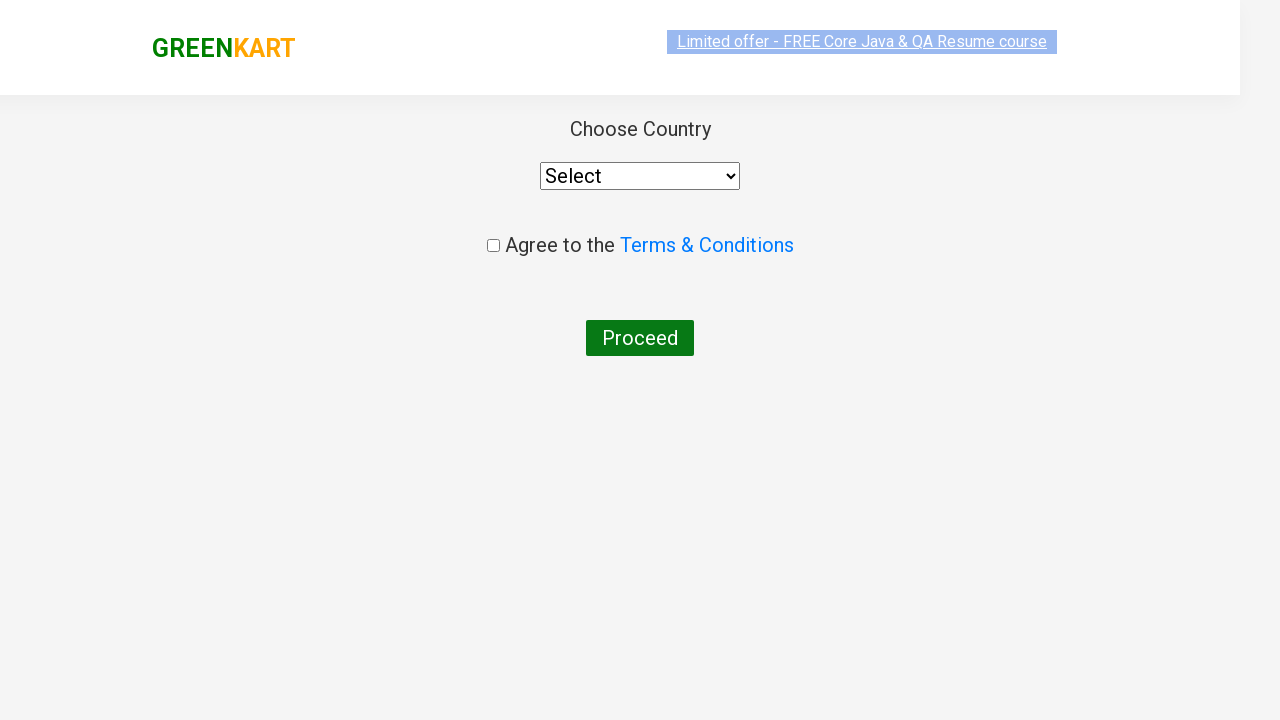